Tests a Flutter canvas-based counter app by clicking the increment button 4 times on the canvas element.

Starting URL: https://flutter-angular.web.app/

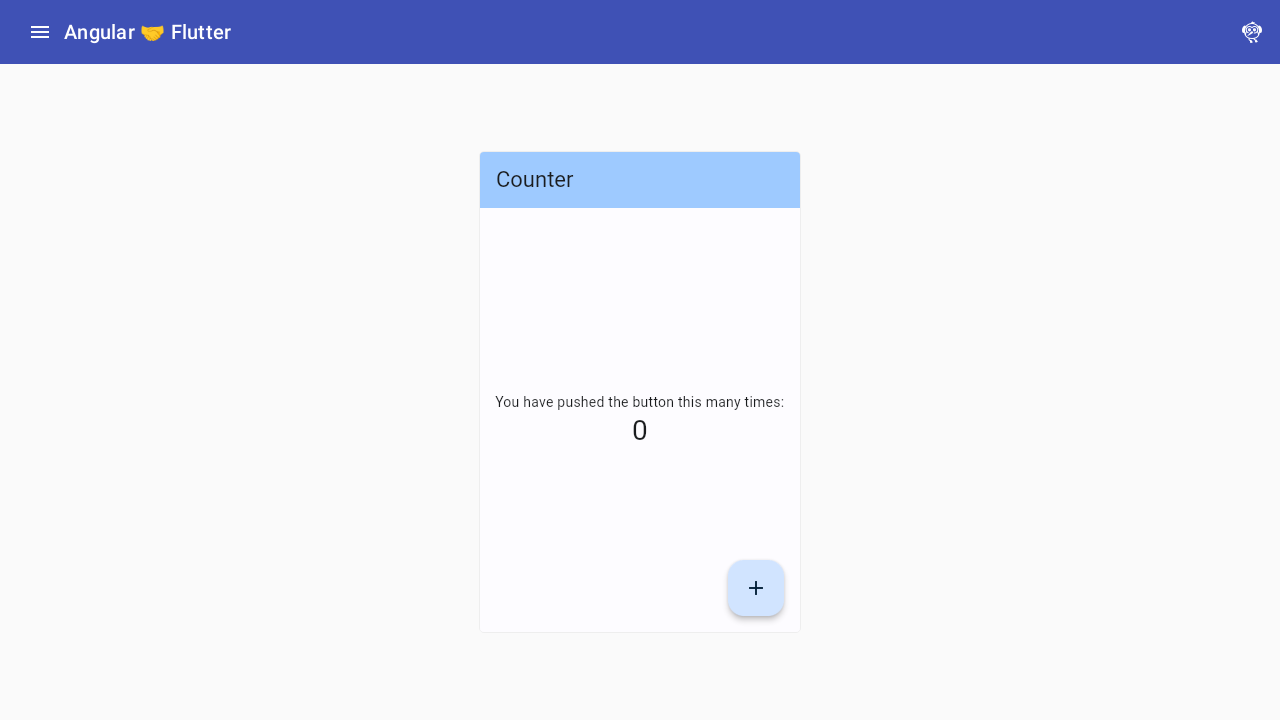

Located canvas element and retrieved bounding box
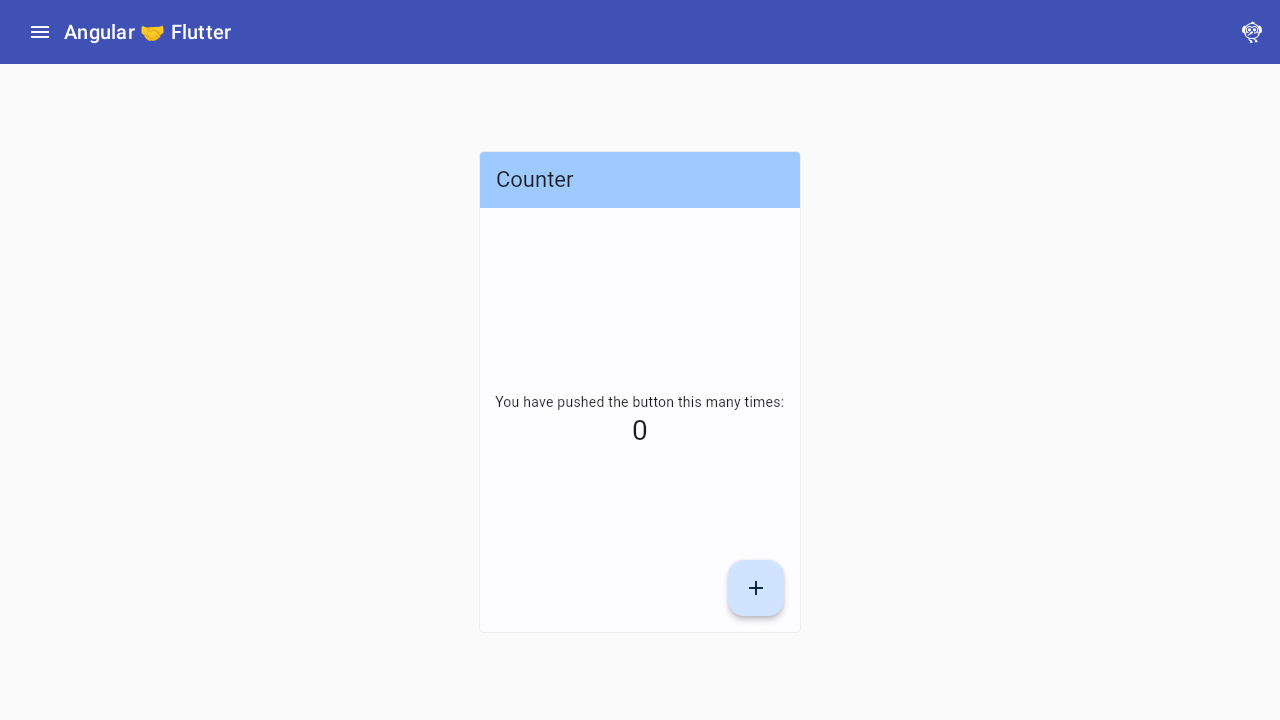

Clicked increment button (click 1 of 4) at (750, 582)
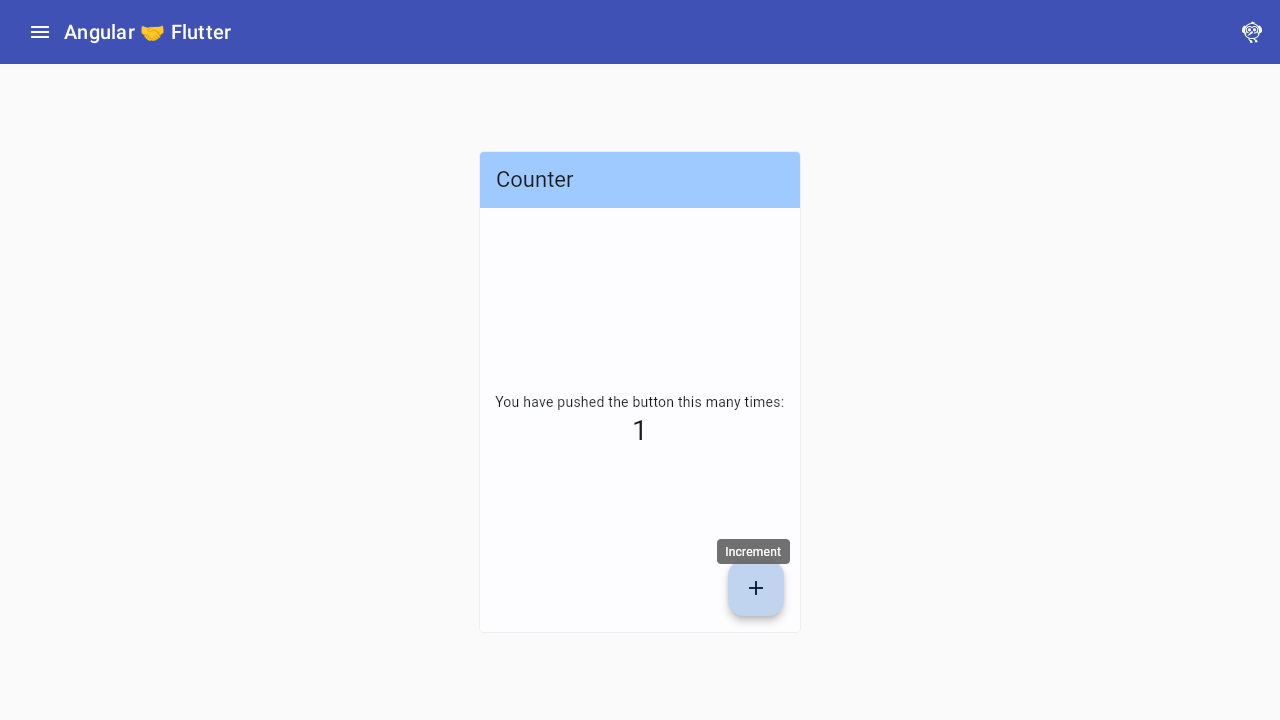

Waited 500ms after increment button click 1
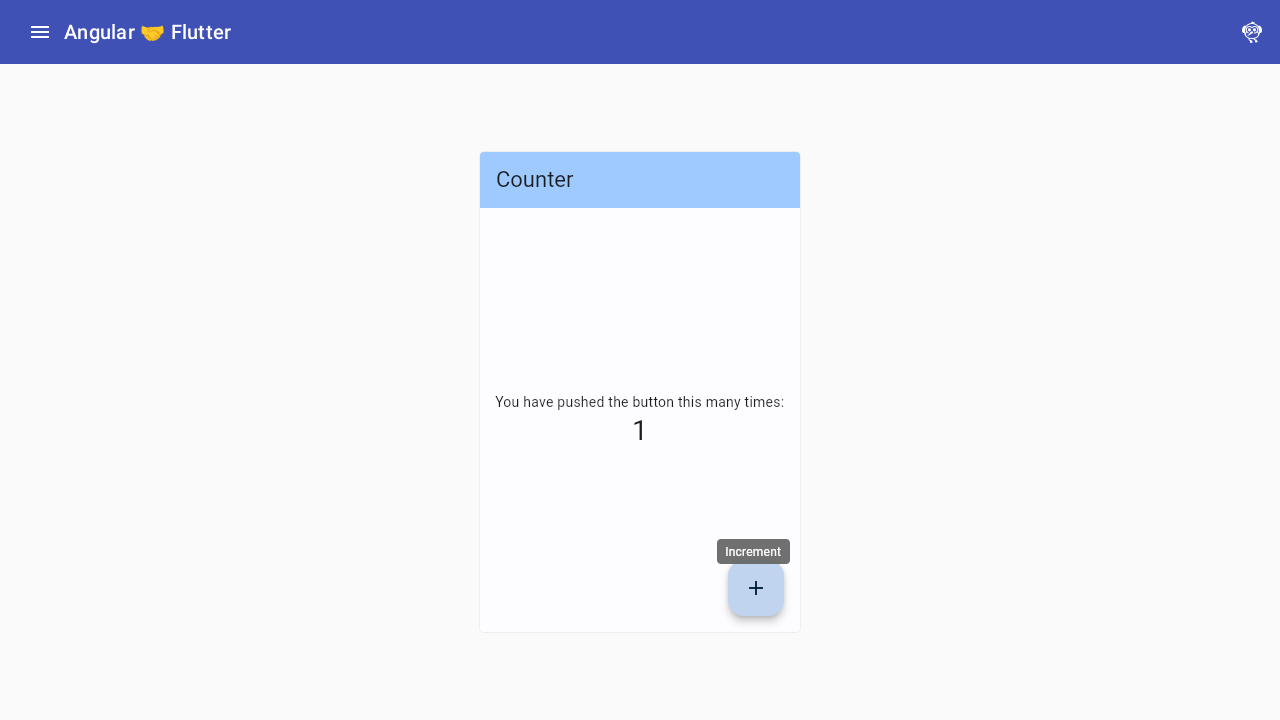

Clicked increment button (click 2 of 4) at (750, 582)
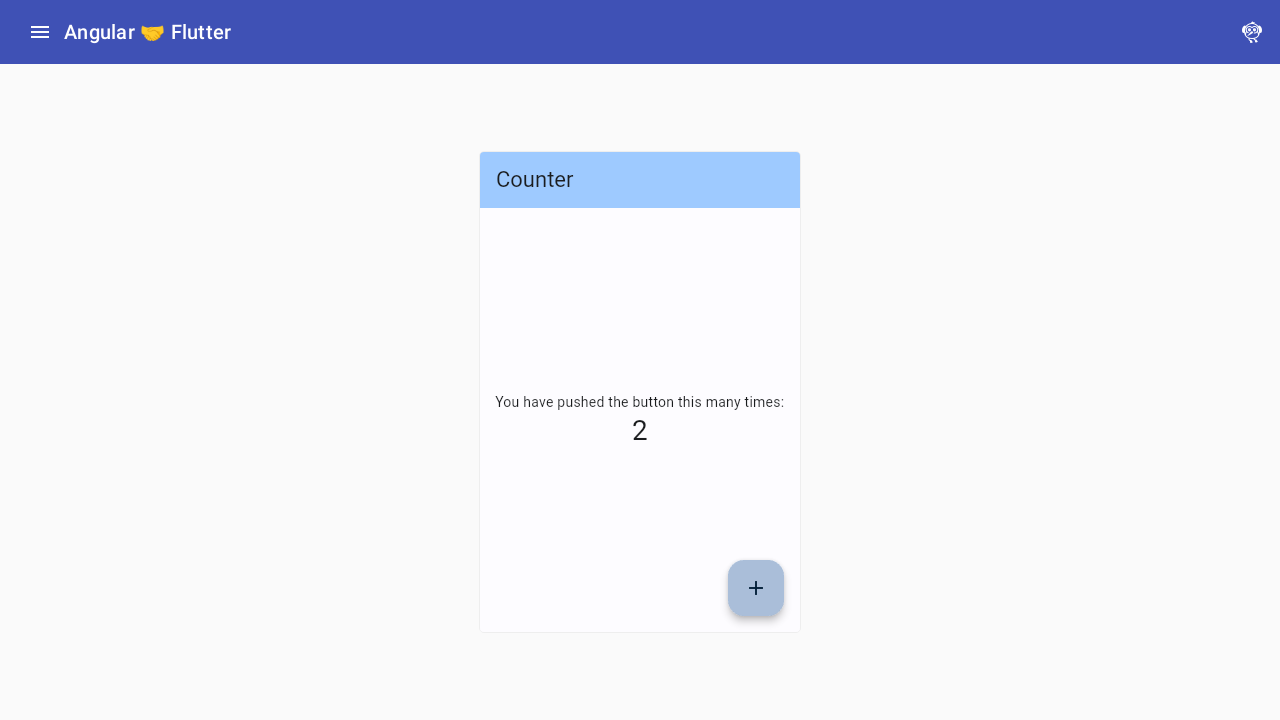

Waited 500ms after increment button click 2
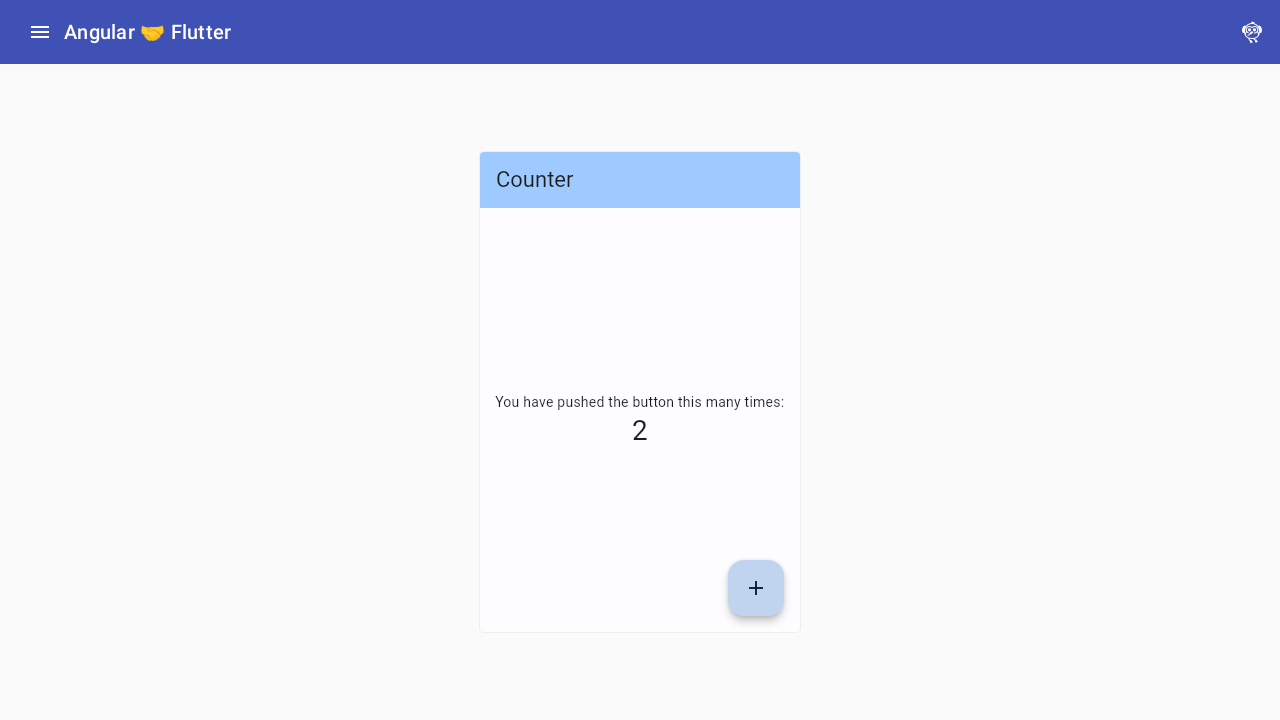

Clicked increment button (click 3 of 4) at (750, 582)
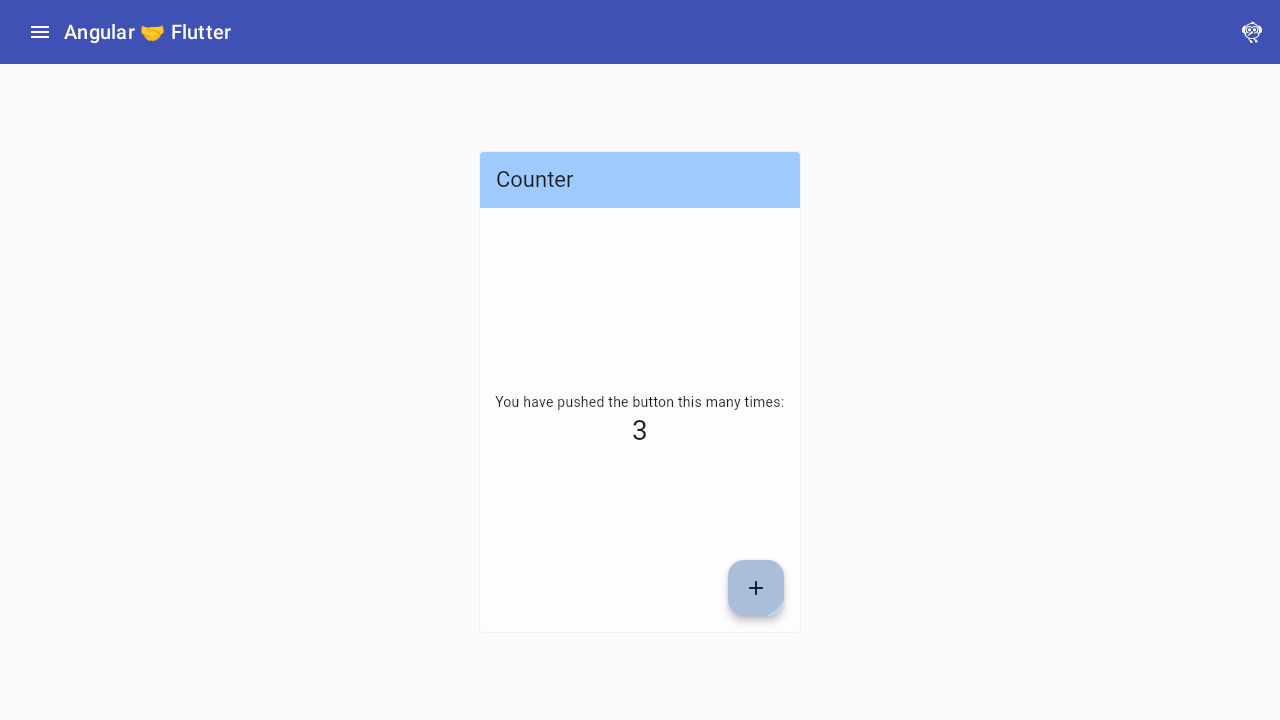

Waited 500ms after increment button click 3
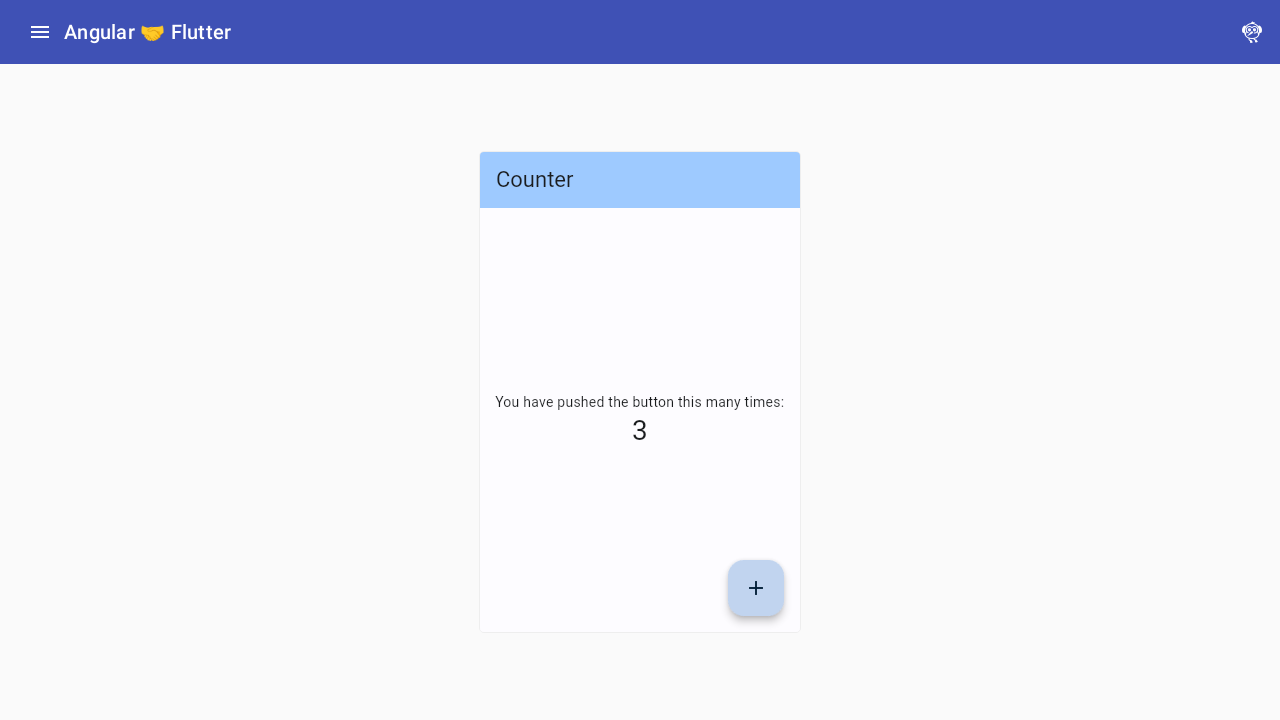

Clicked increment button (click 4 of 4) at (750, 582)
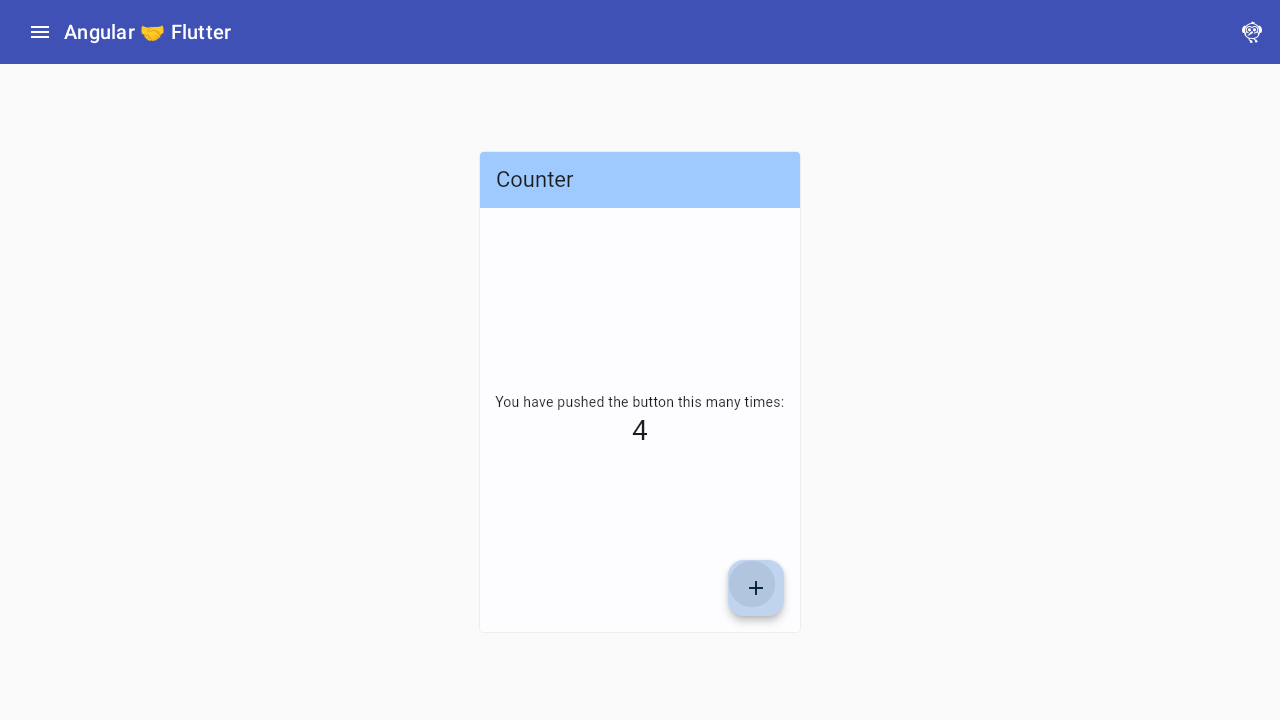

Waited 500ms after increment button click 4
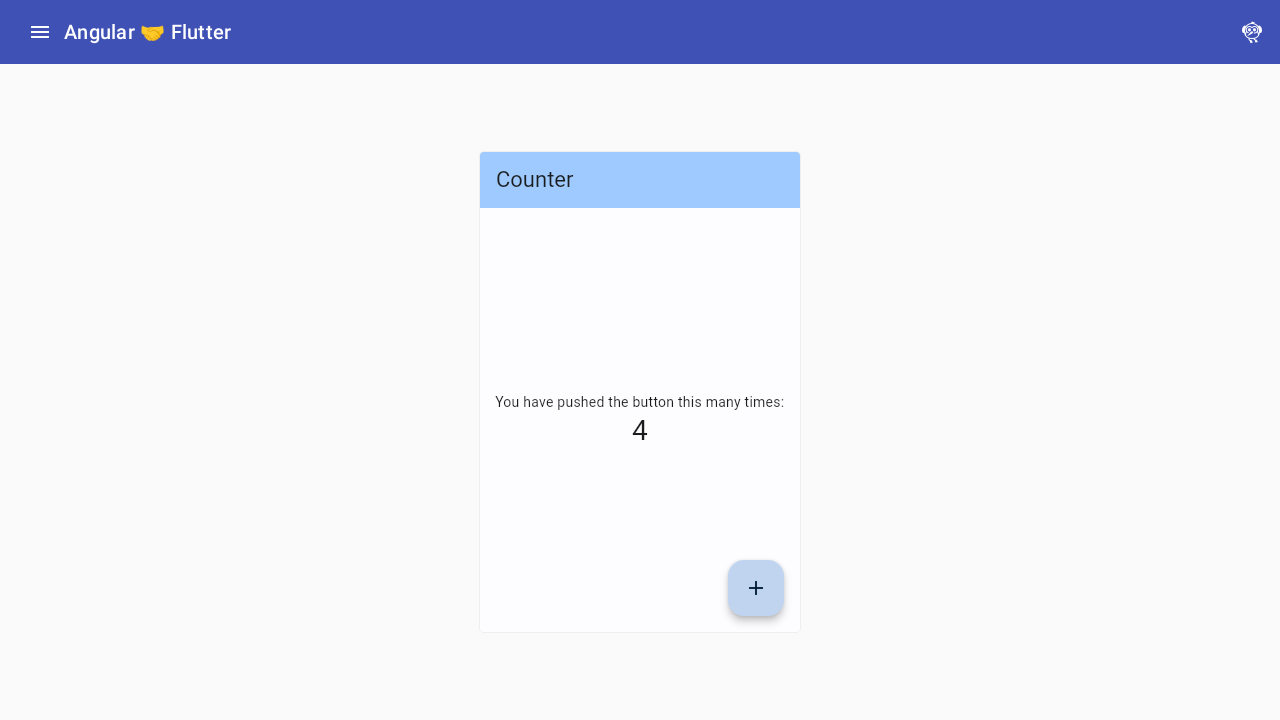

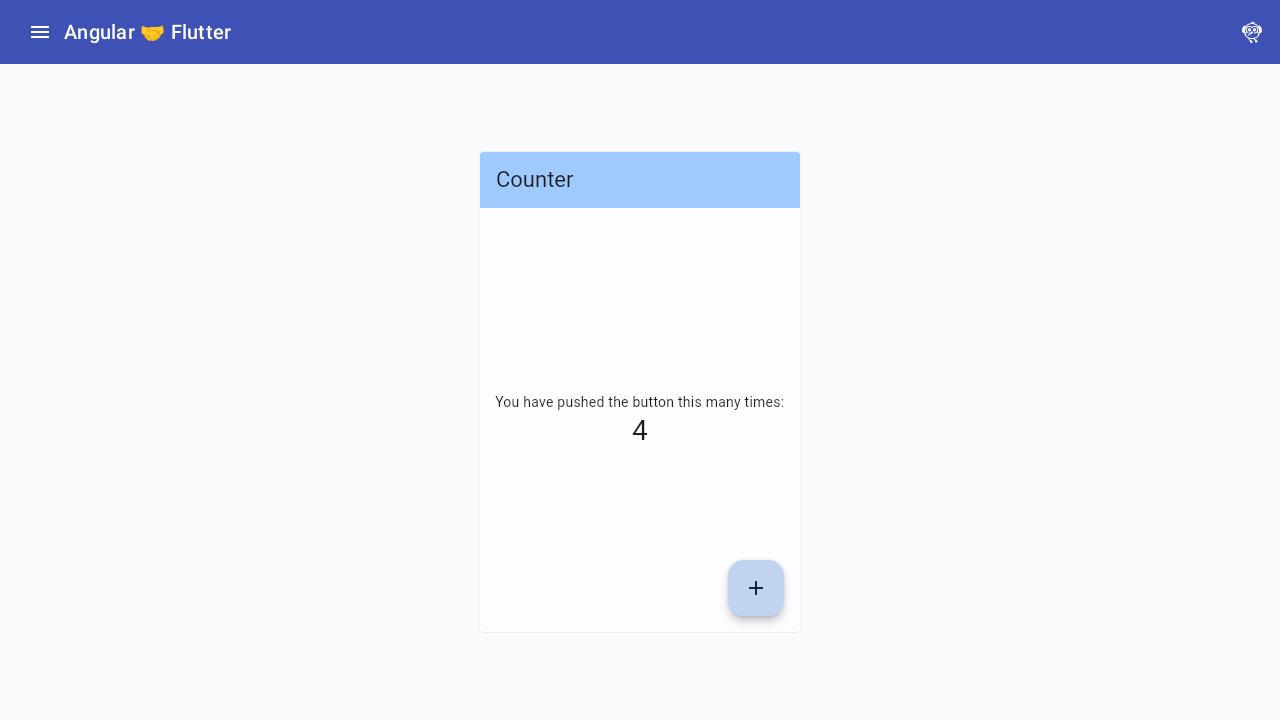